Navigates to YouTube and verifies that the page title is not empty

Starting URL: https://youtube.com

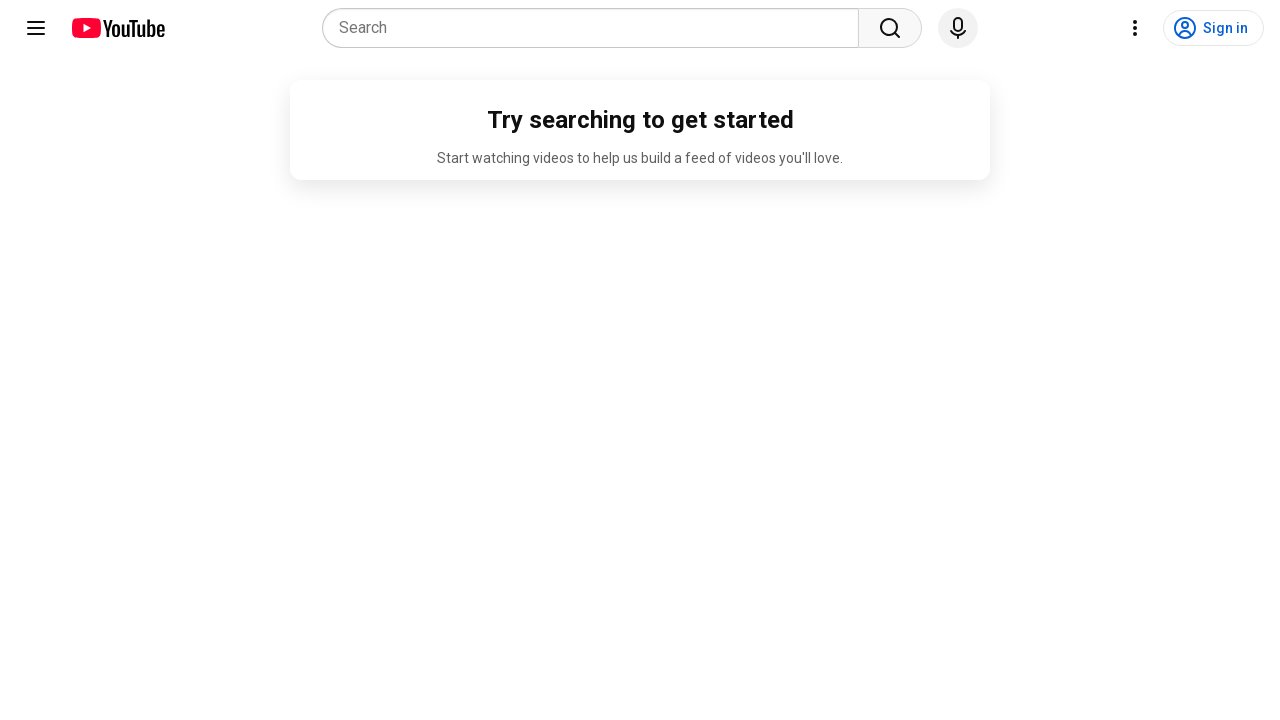

Navigated to YouTube homepage
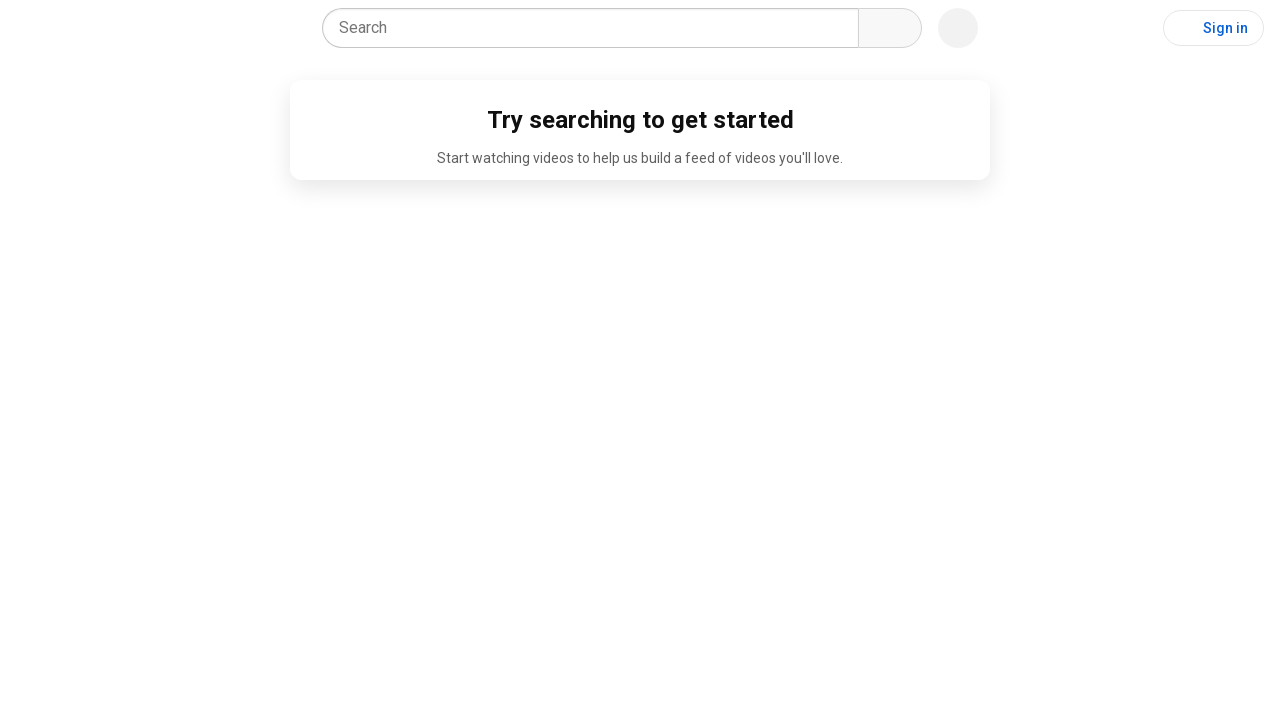

Retrieved page title from YouTube
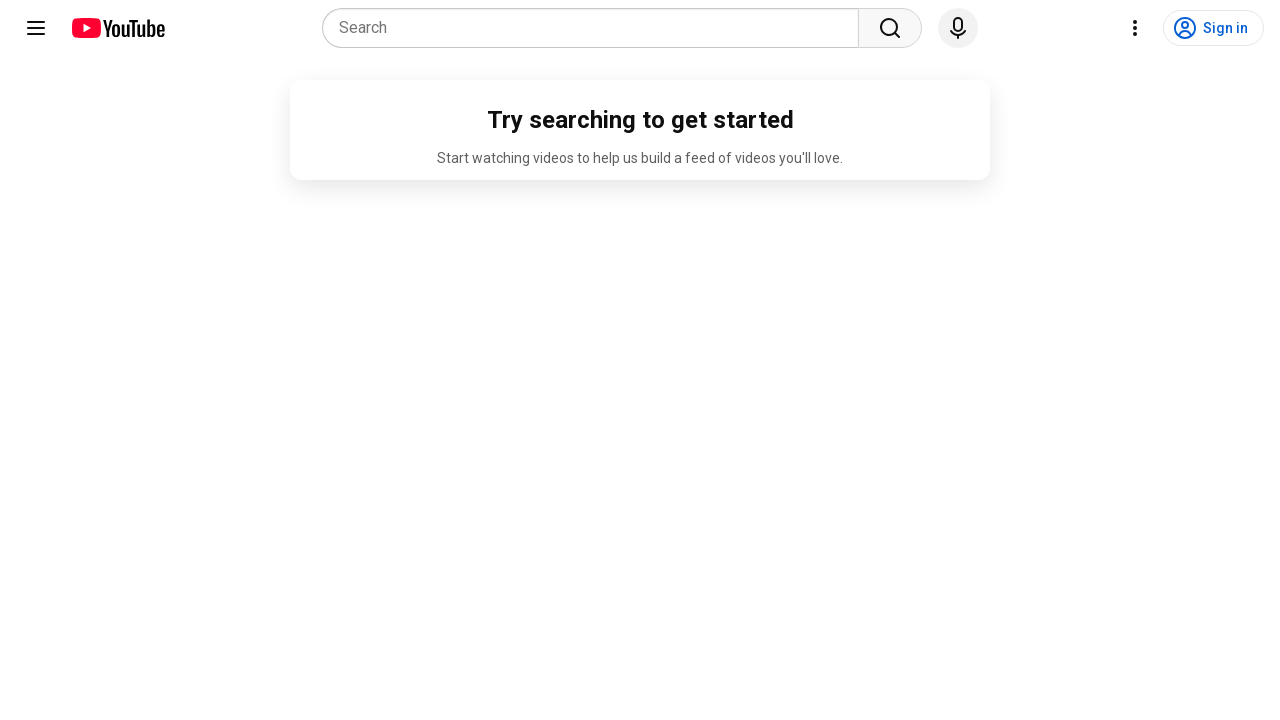

Verified that page title is not empty
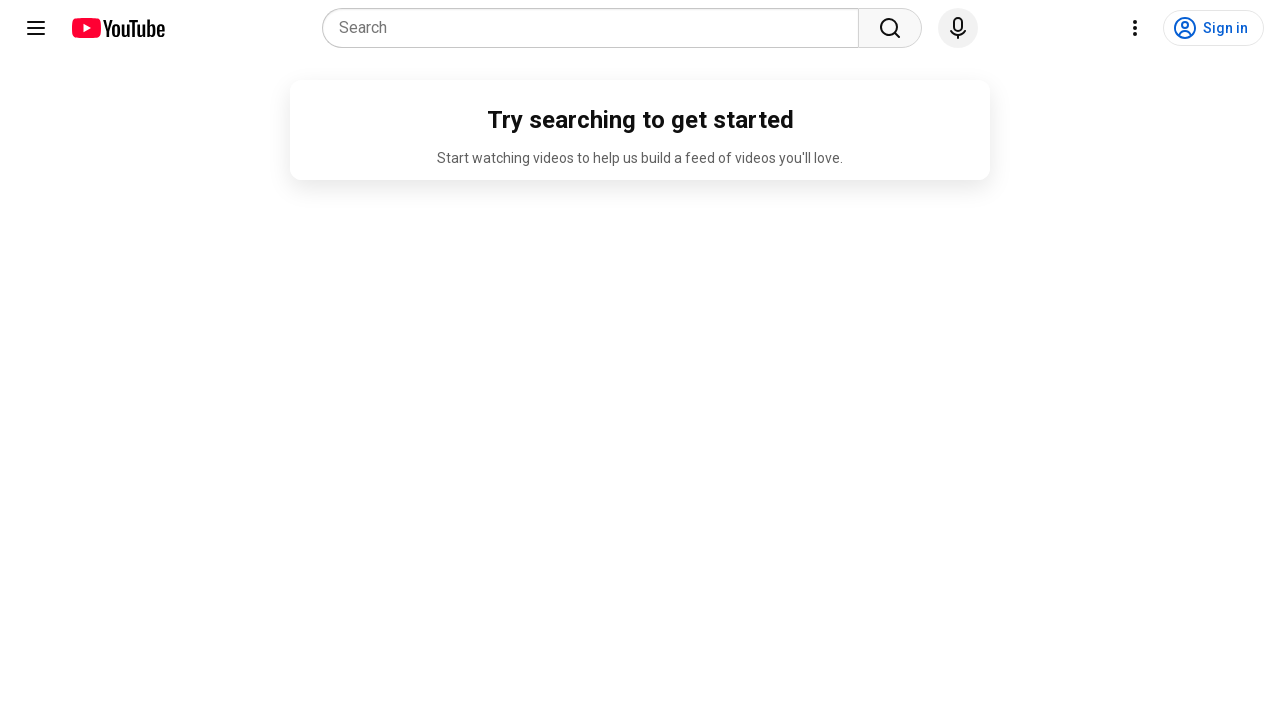

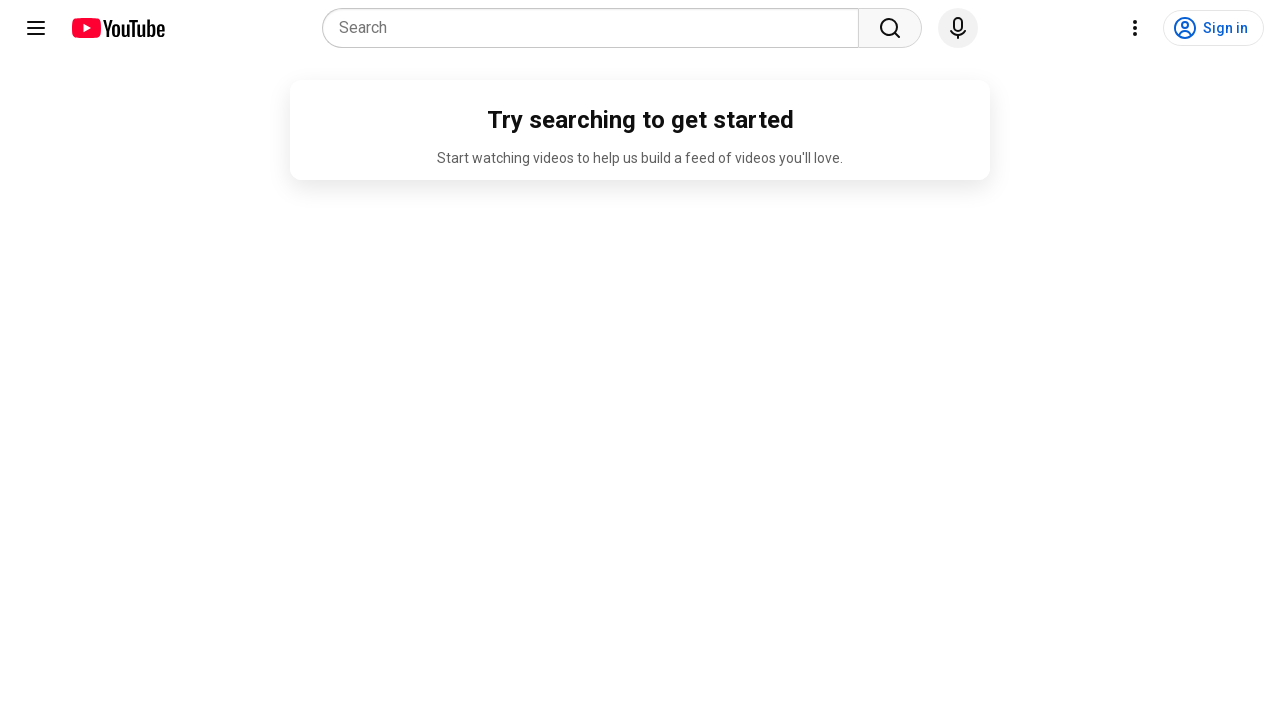